Tests various alert interactions including simple alert, confirmation dialog, and prompt dialog with text input

Starting URL: https://letcode.in/alert

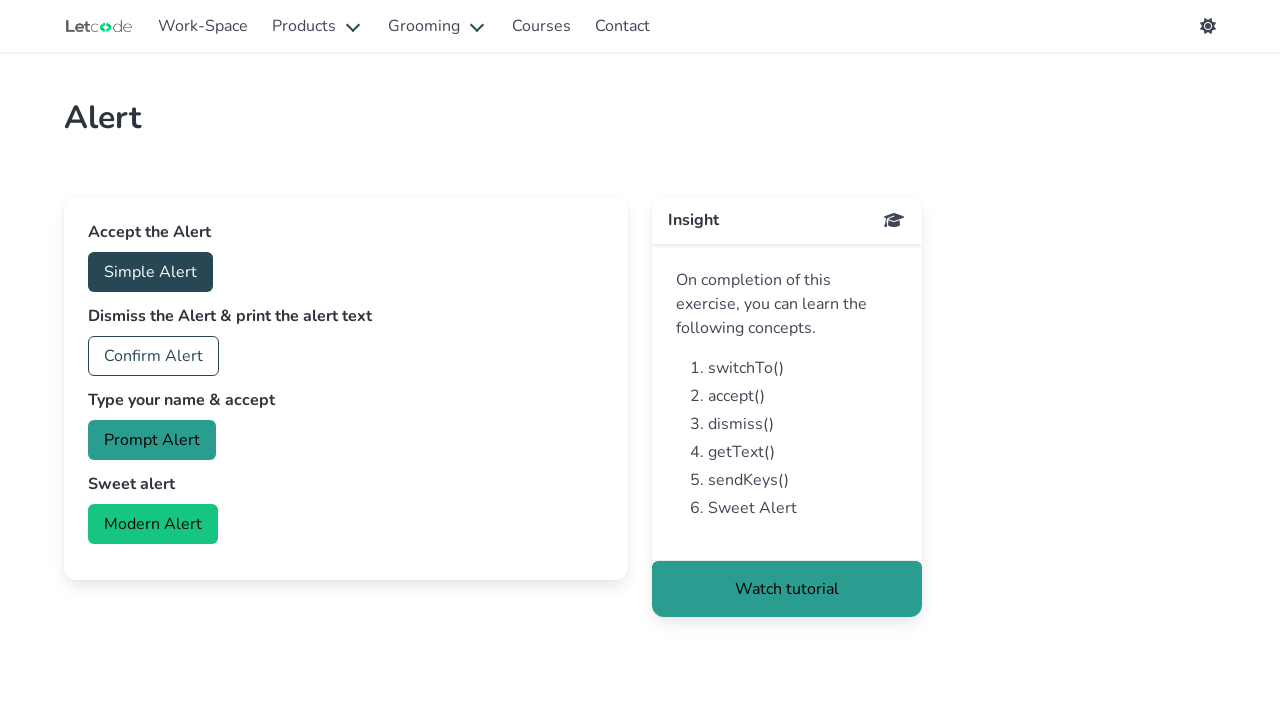

Clicked simple alert button at (150, 272) on #accept
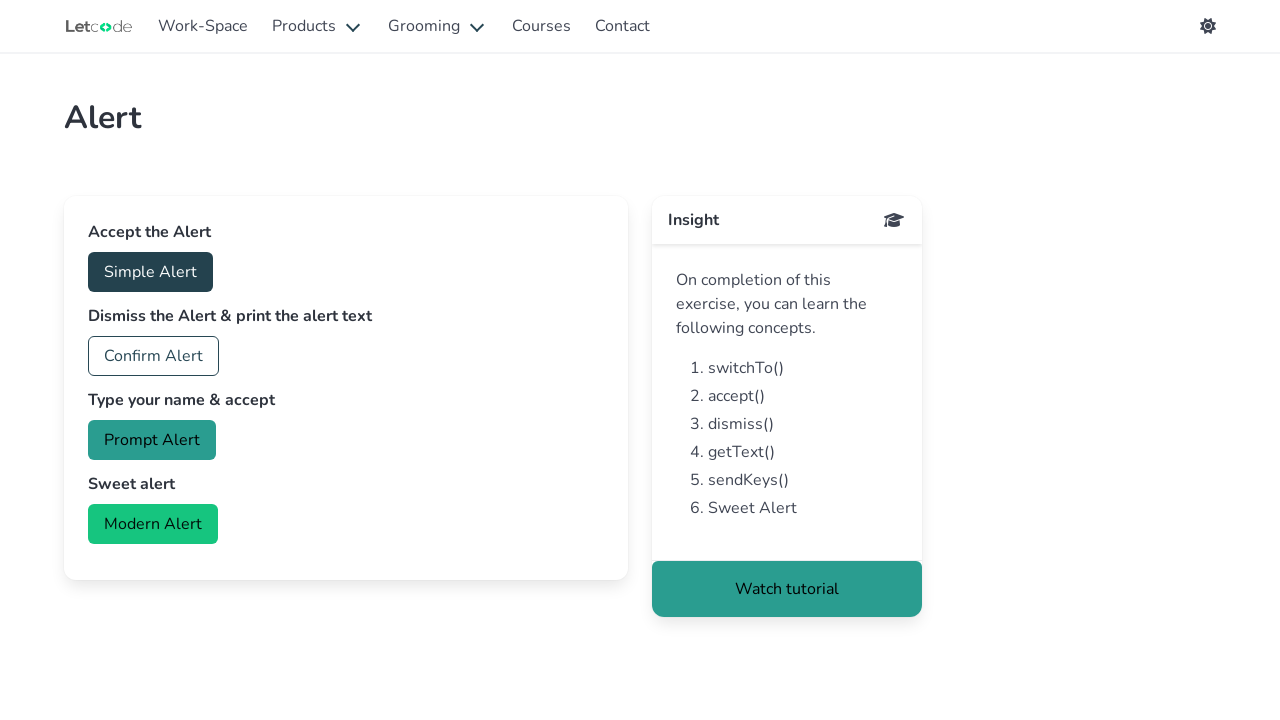

Set up dialog handler to accept simple alert
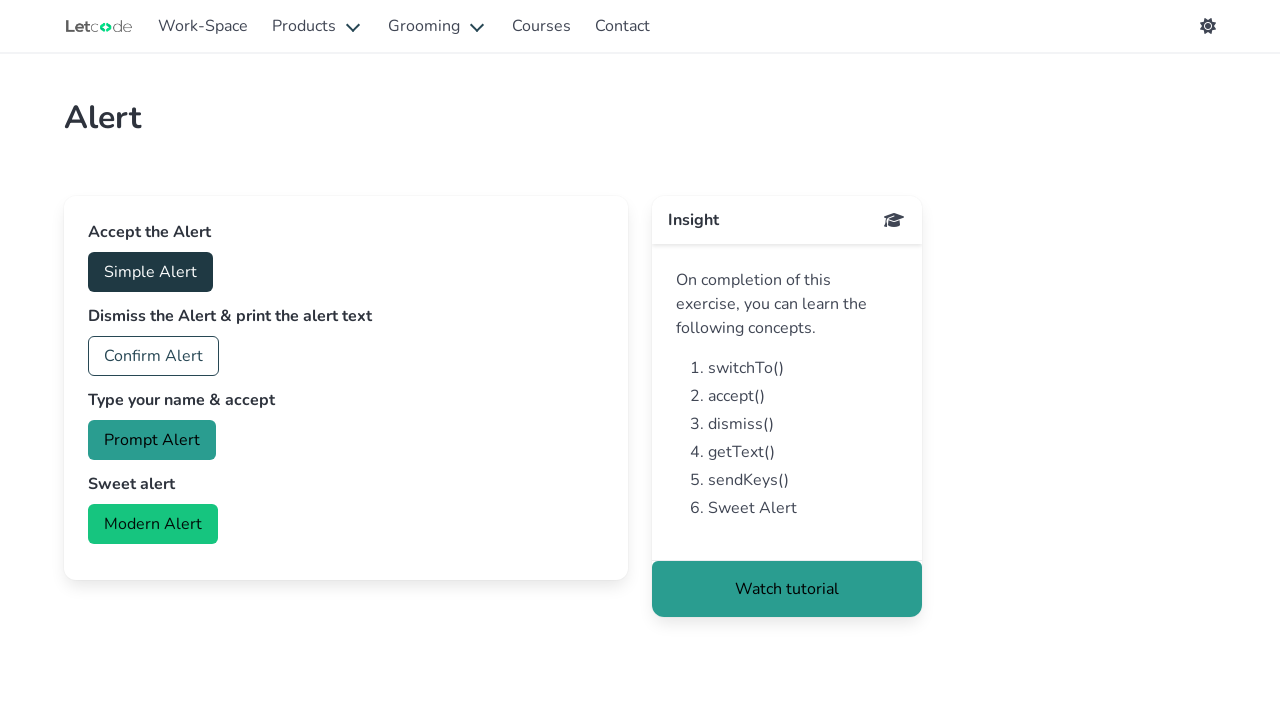

Waited 2 seconds for simple alert to be handled
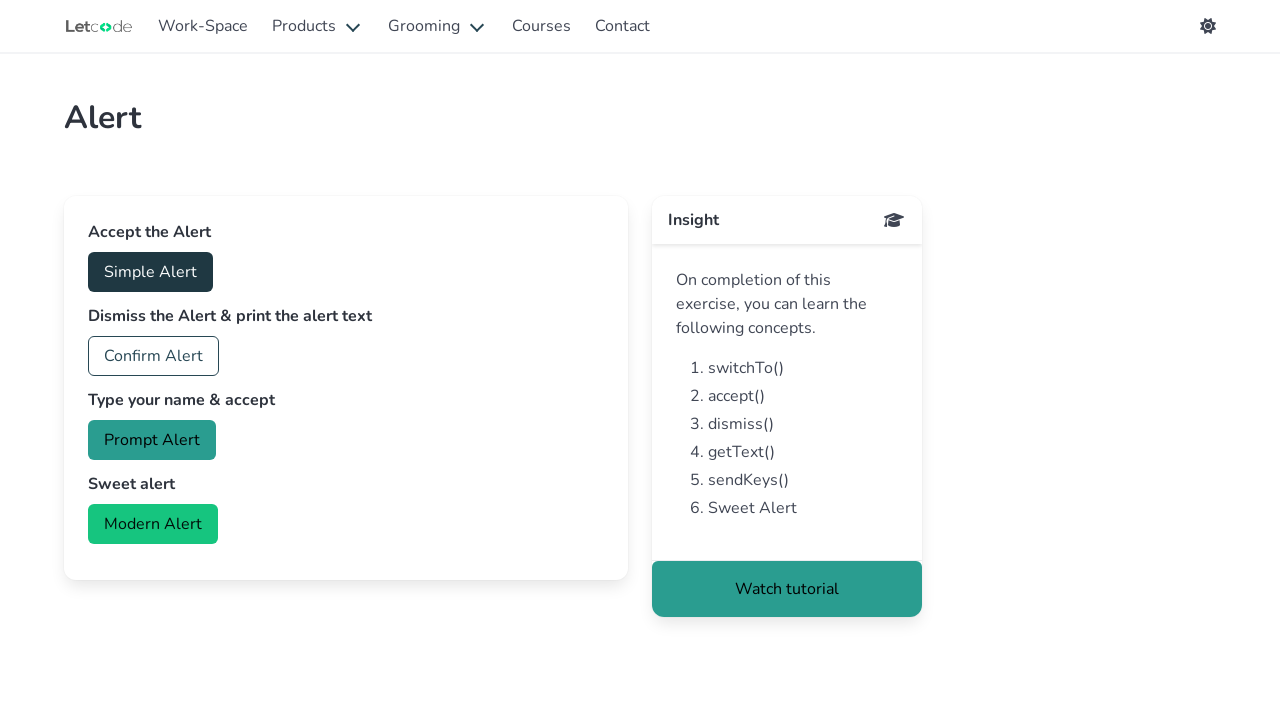

Clicked confirmation dialog button at (154, 356) on #confirm
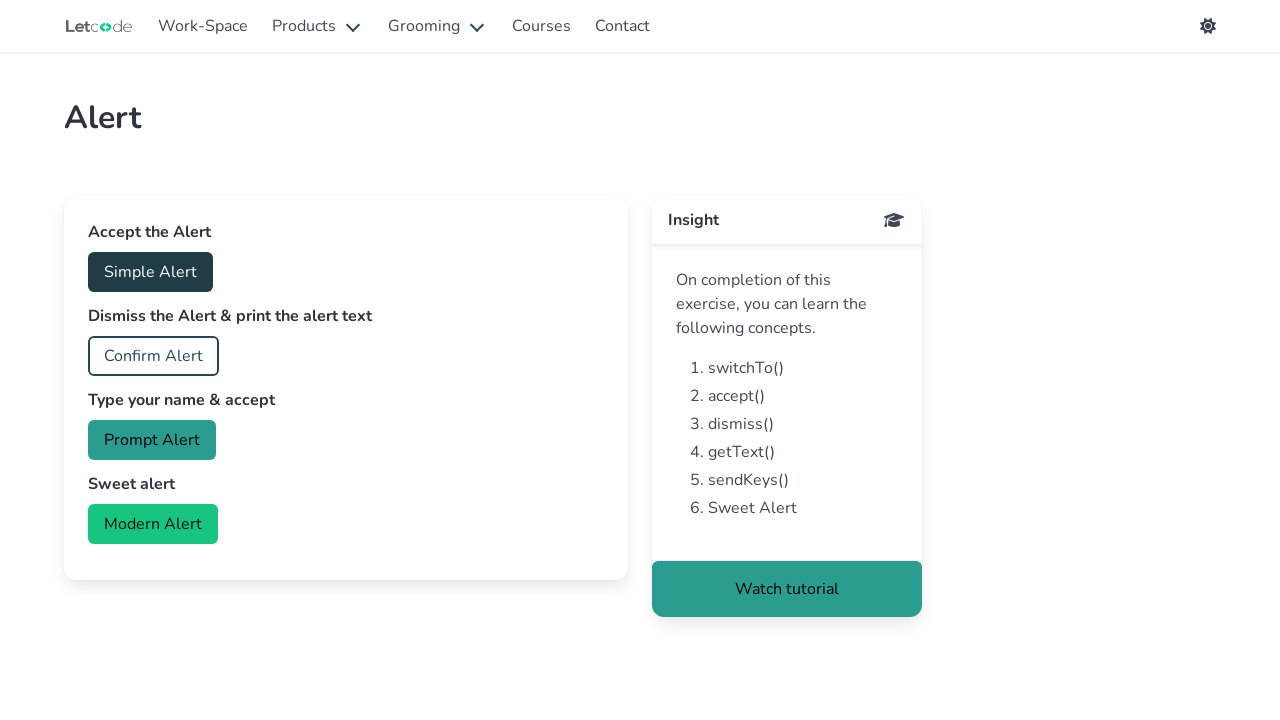

Set up dialog handler to dismiss confirmation dialog
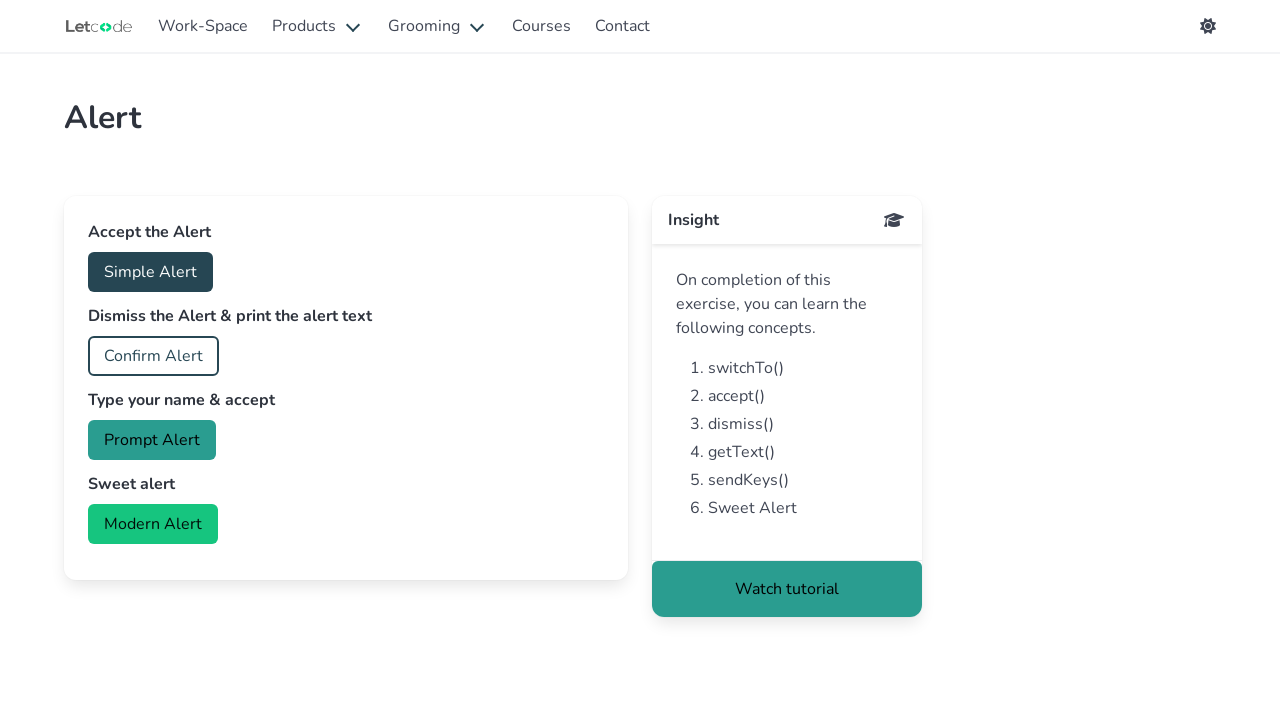

Waited 2 seconds for confirmation dialog to be dismissed
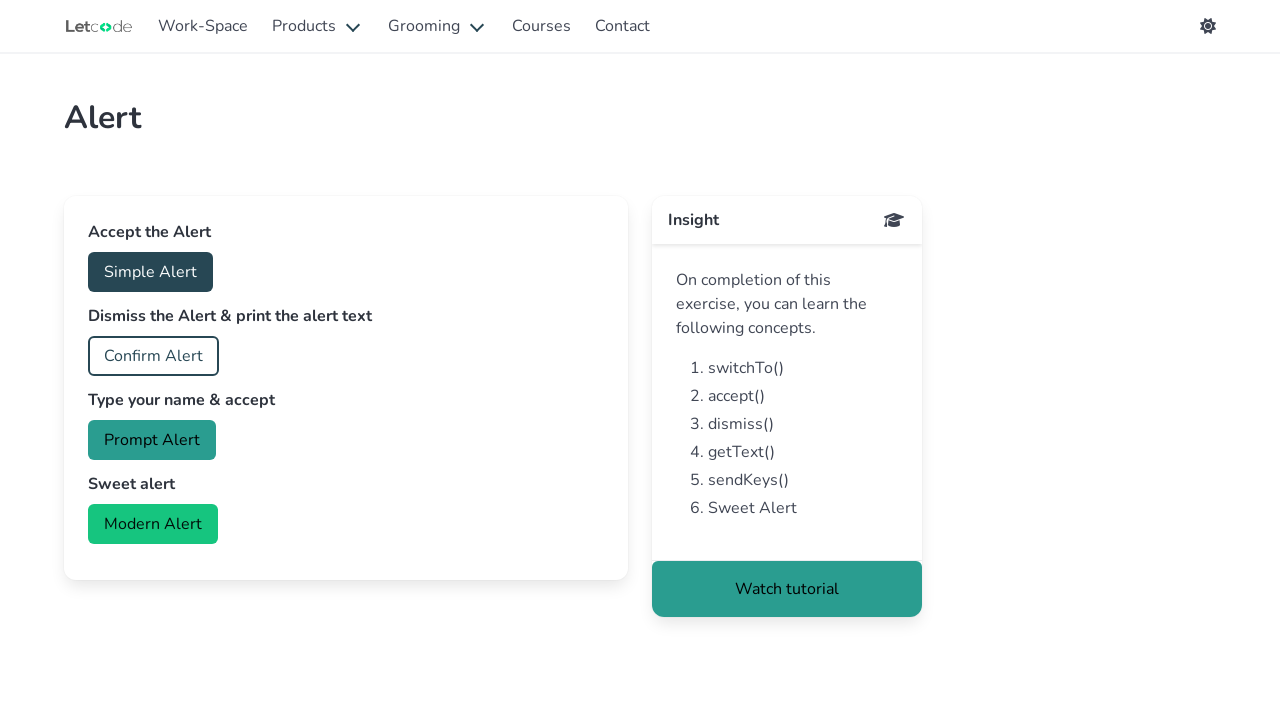

Clicked prompt dialog button at (152, 440) on #prompt
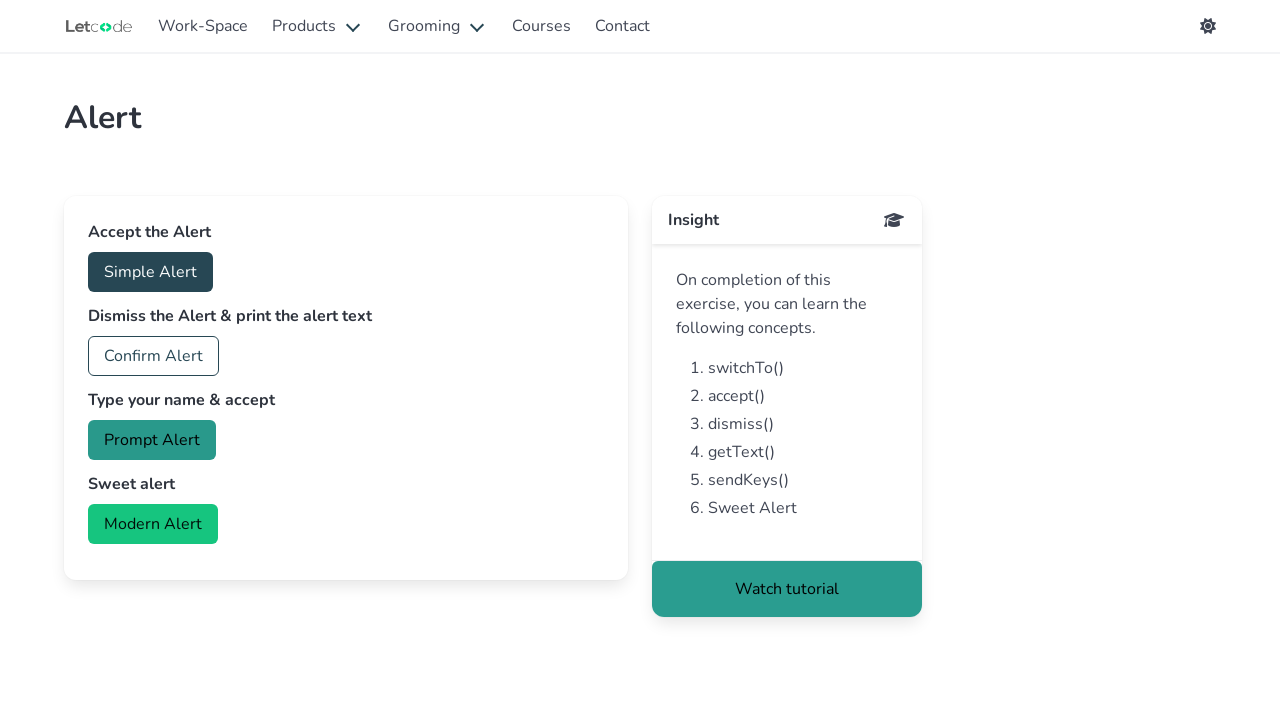

Set up dialog handler to accept prompt dialog with text 'Yuvaraj'
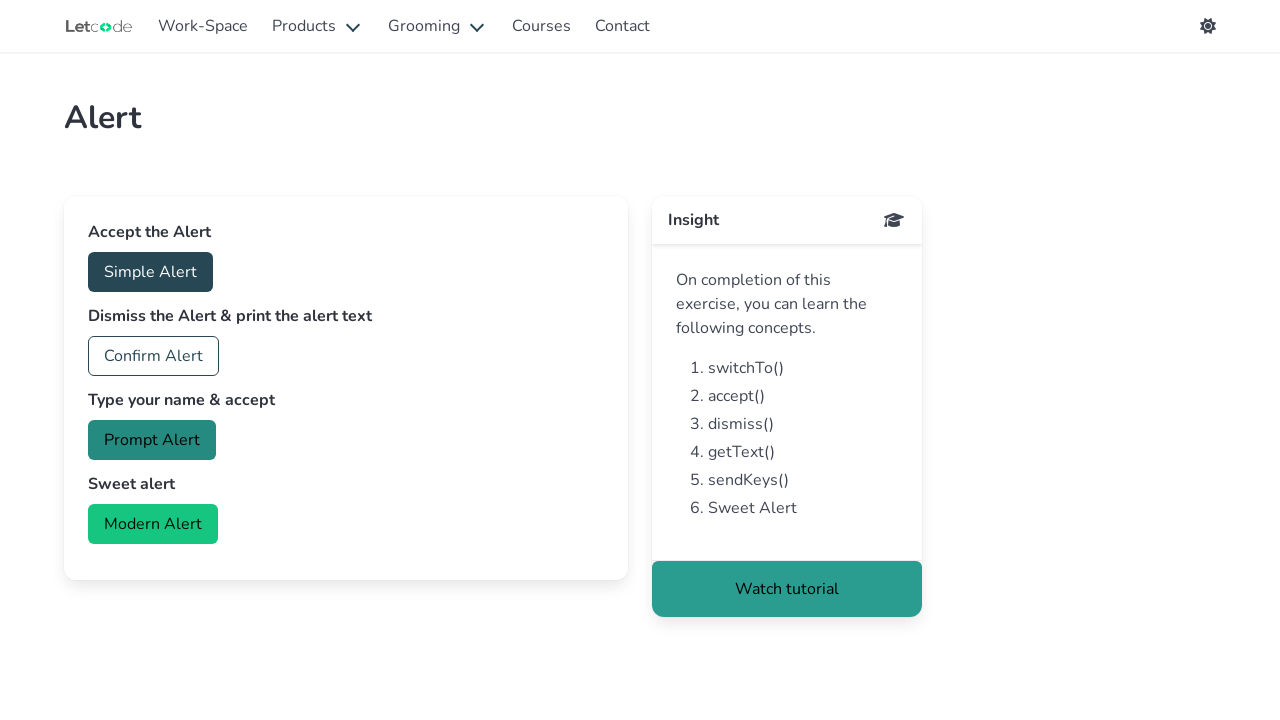

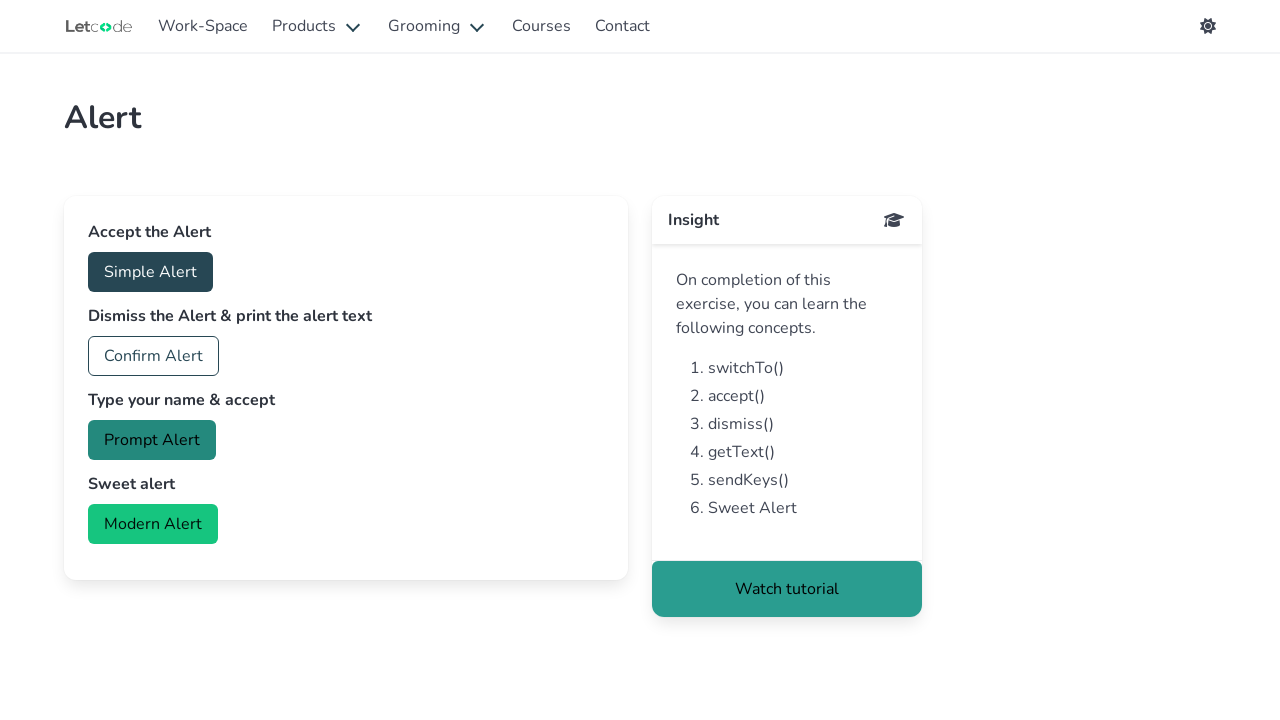